Tests handling of JavaScript confirm popup dialogs by clicking a button to trigger a confirm alert, dismissing it, and verifying the result text is displayed on the page.

Starting URL: https://demoqa.com/alerts

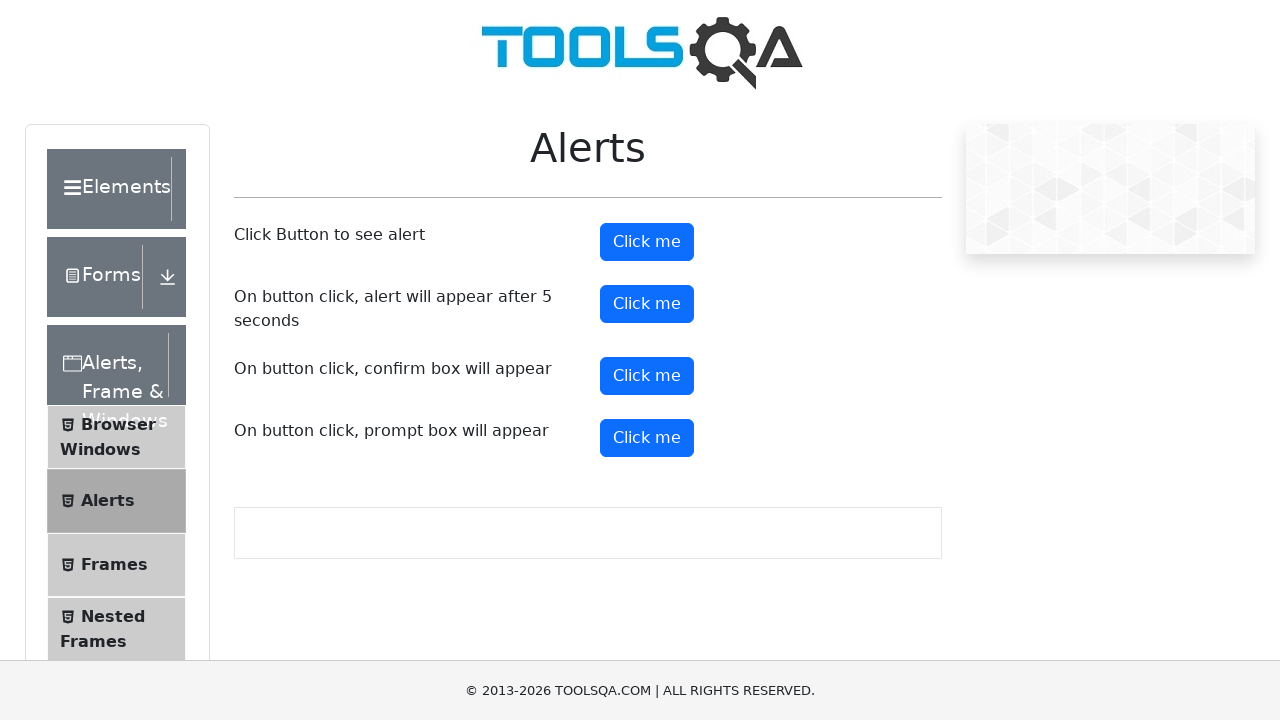

Waited for page to load (networkidle)
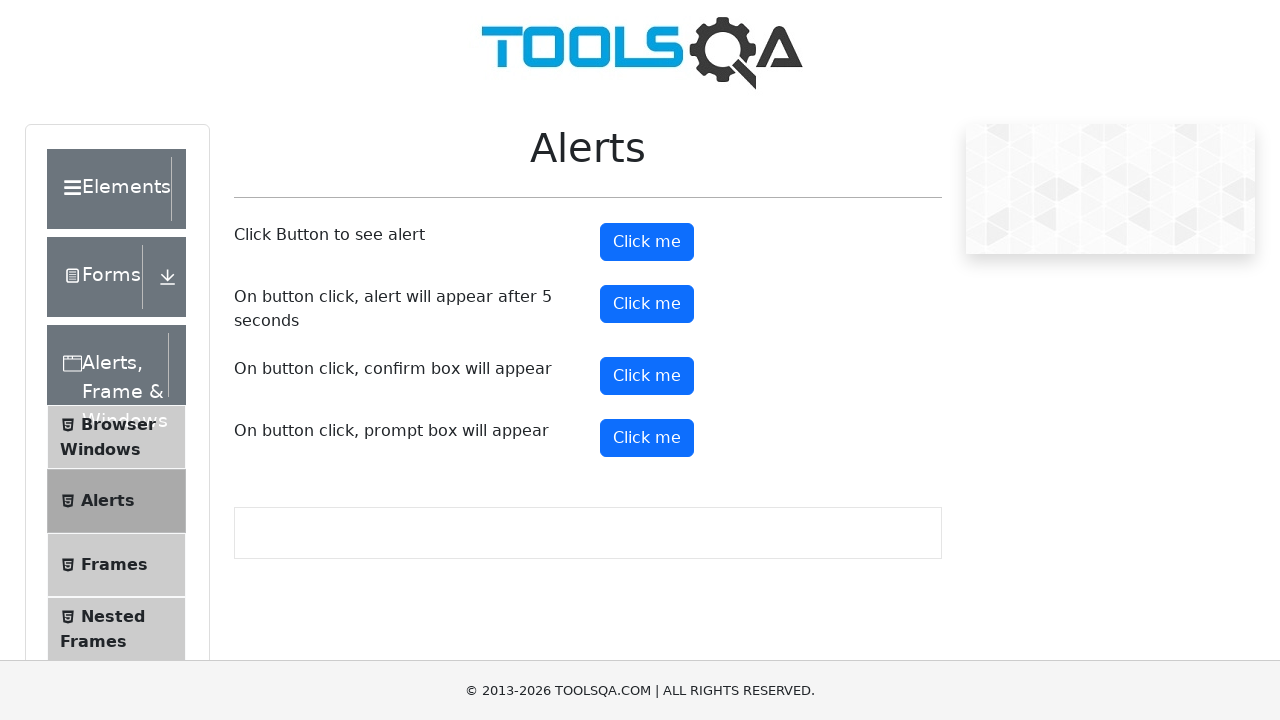

Set up dialog handler to dismiss confirm dialogs
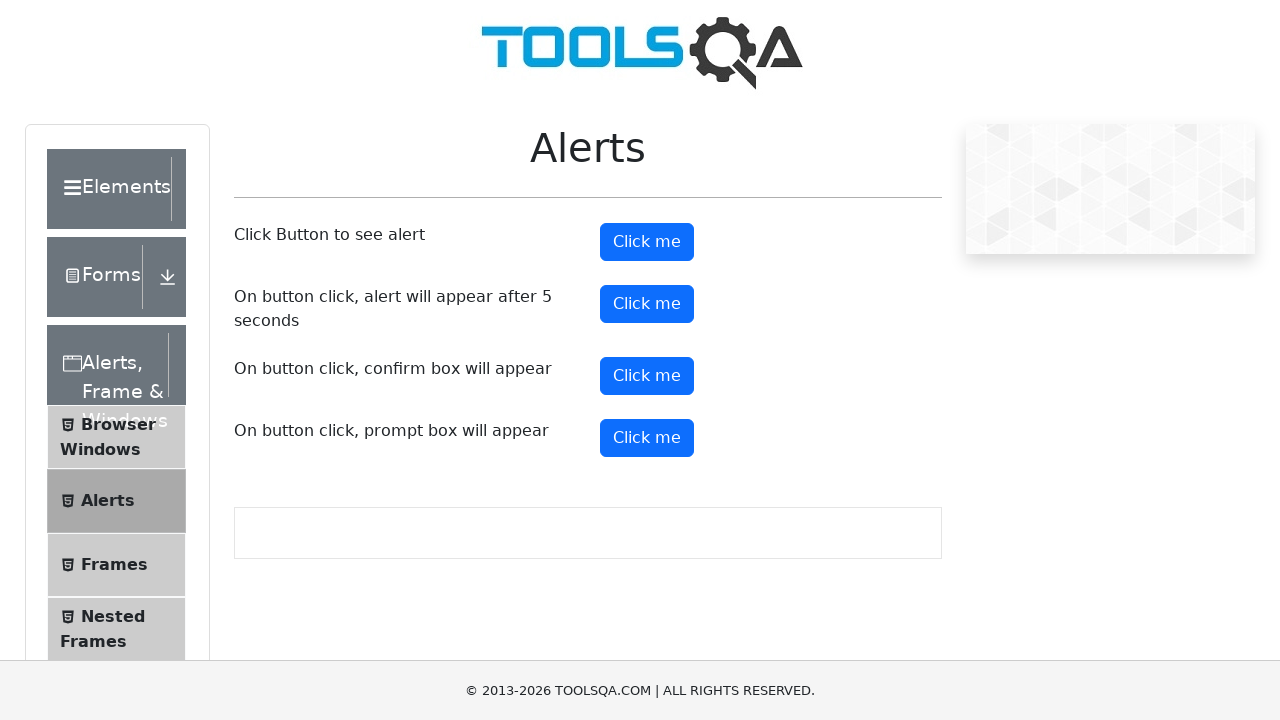

Clicked confirm button to trigger the alert at (647, 376) on #confirmButton
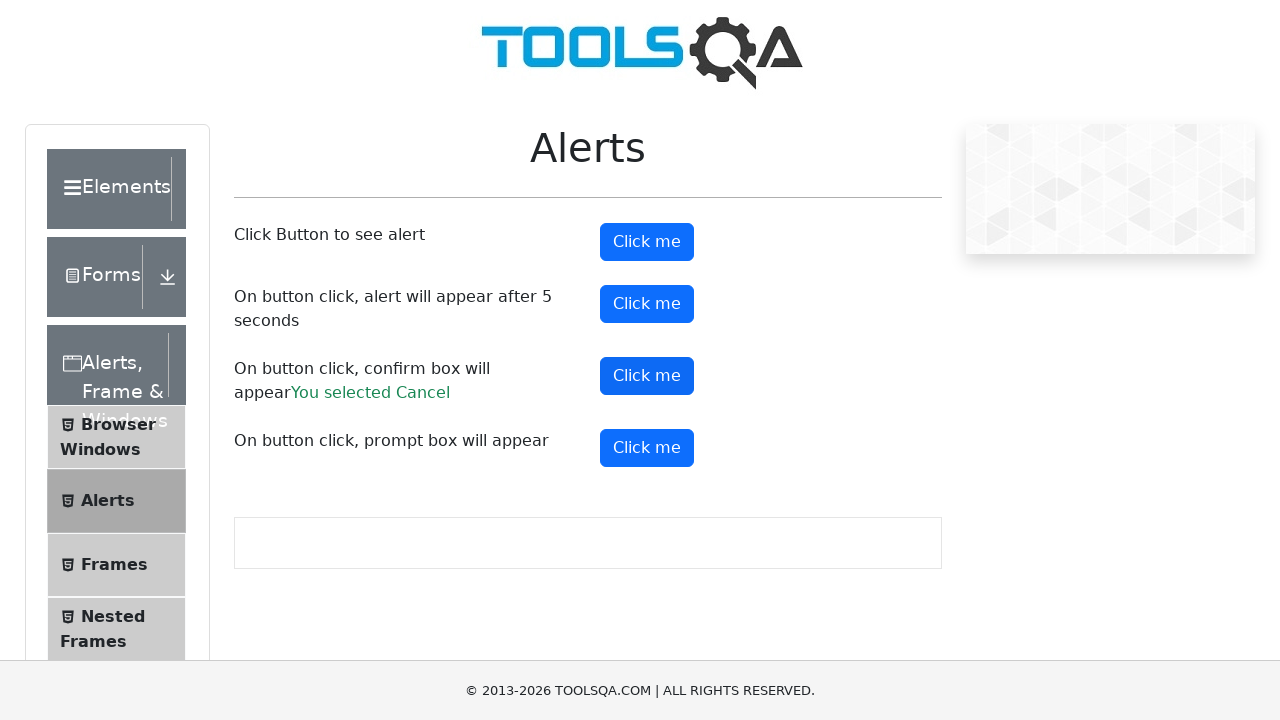

Waited for confirm result text to appear
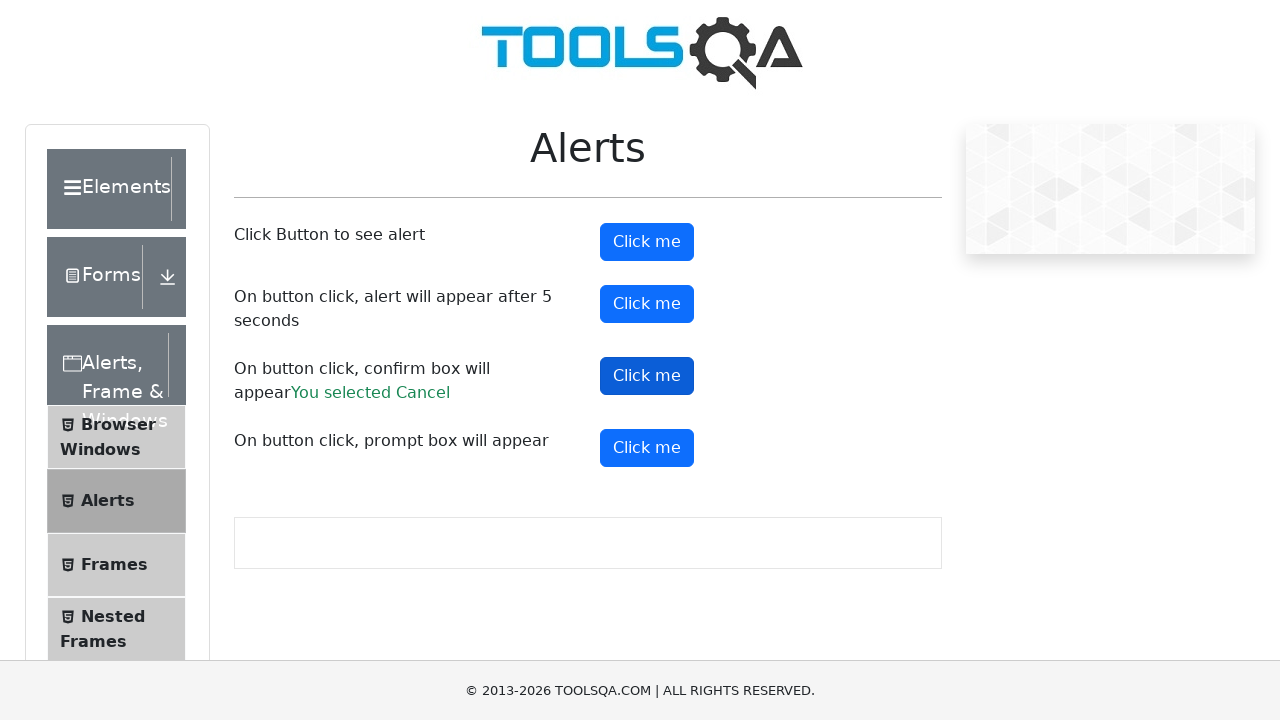

Retrieved result text: You selected Cancel
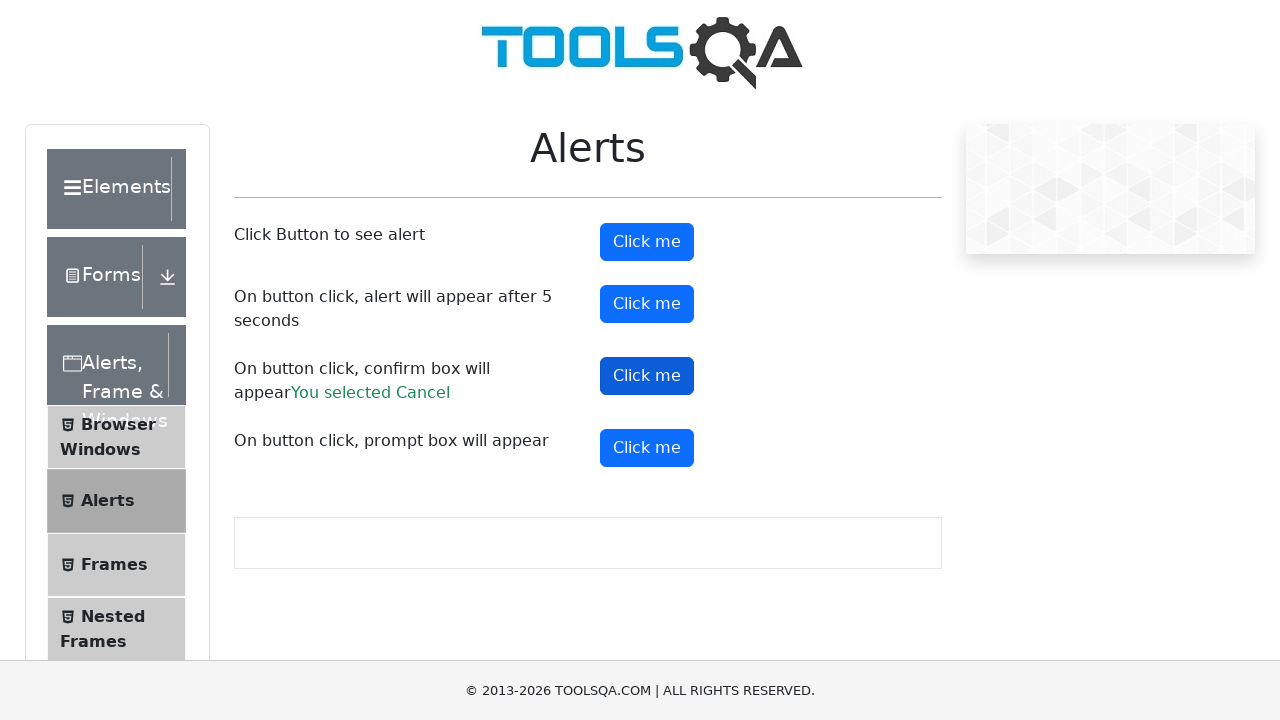

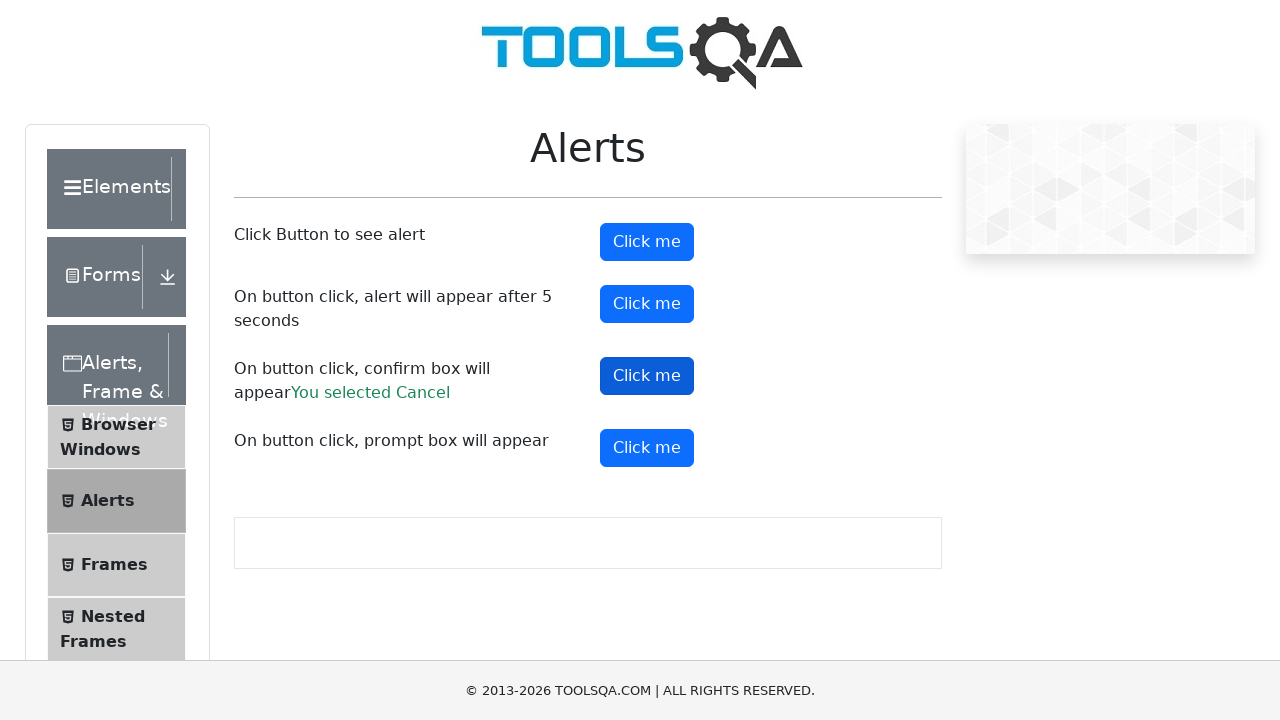